Tests search functionality on a Katalon demo CMS site by entering "Flying Ninja" in the search box and clicking the search button

Starting URL: http://cms.demo.katalon.com/

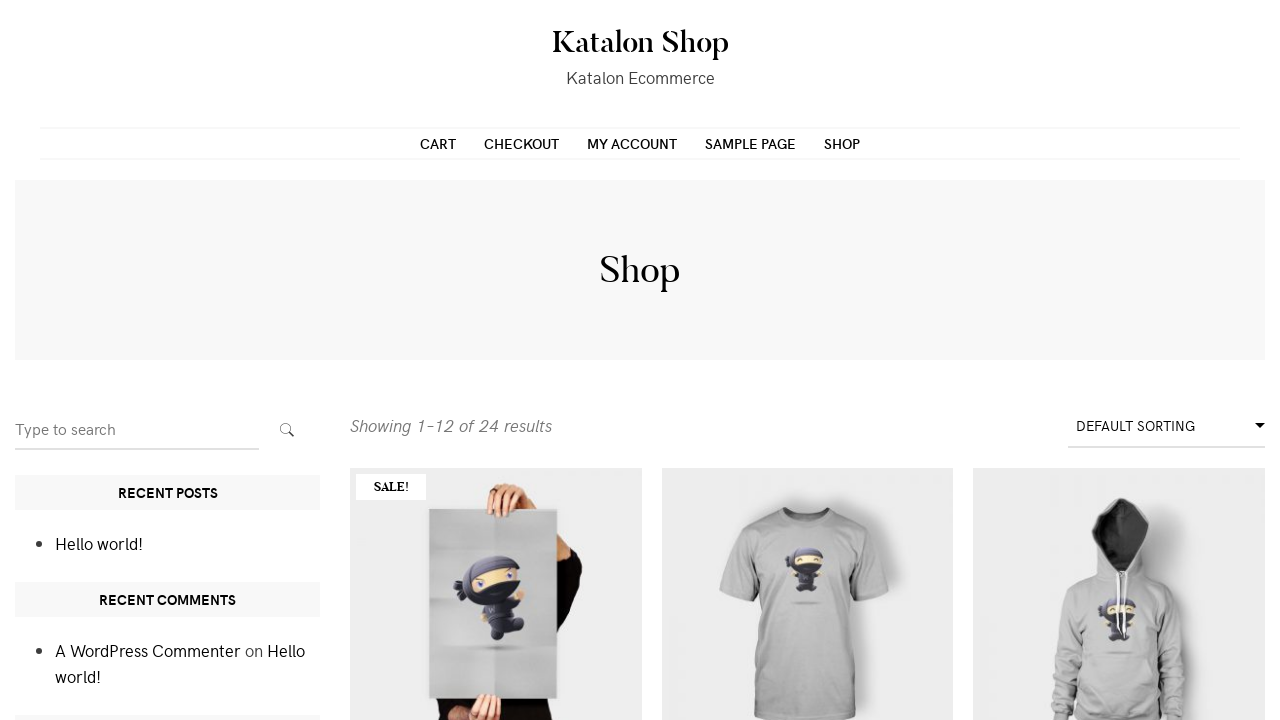

Filled search box with 'Flying Ninja' on #search-2 form label input
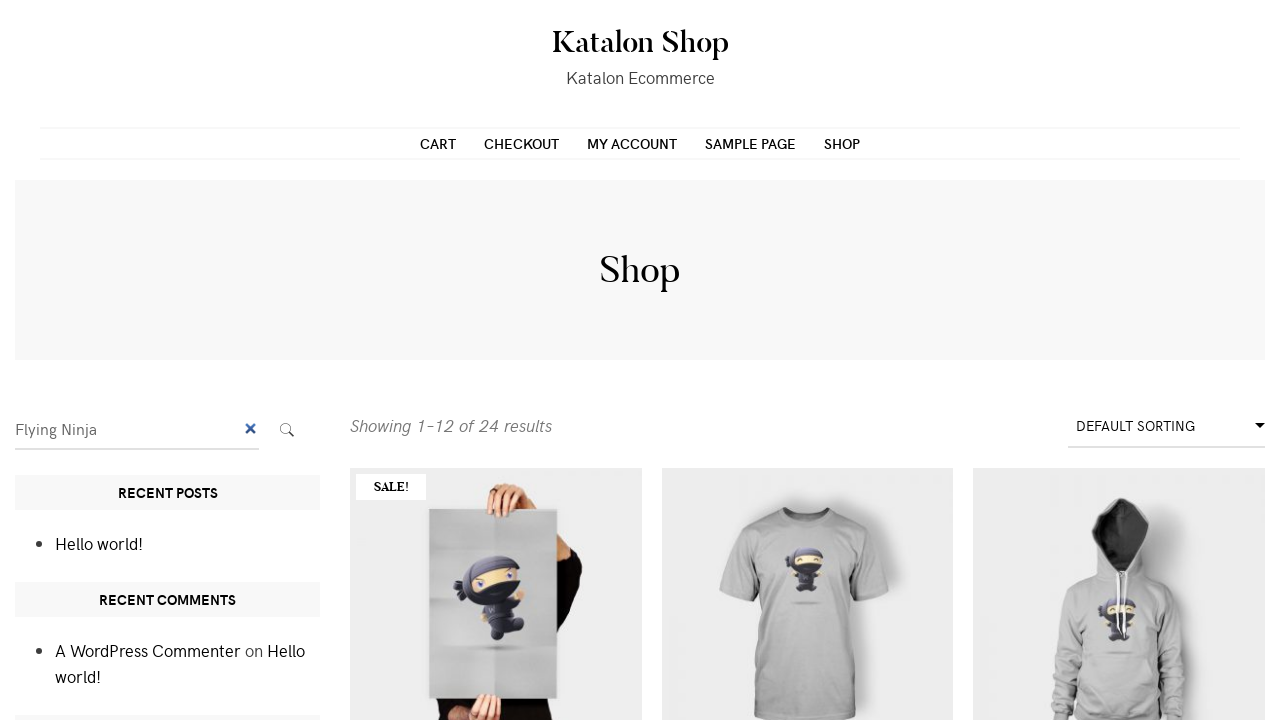

Clicked search button at (287, 430) on #search-2 form button i
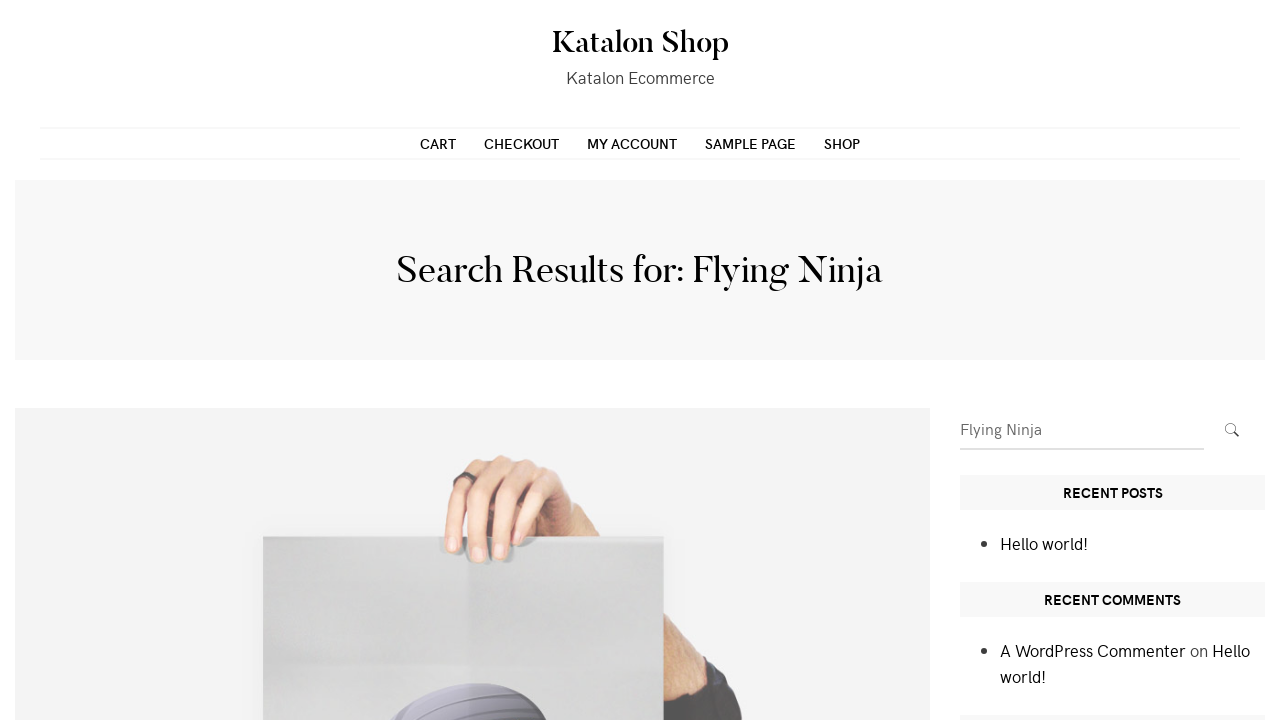

Search results loaded and page idle
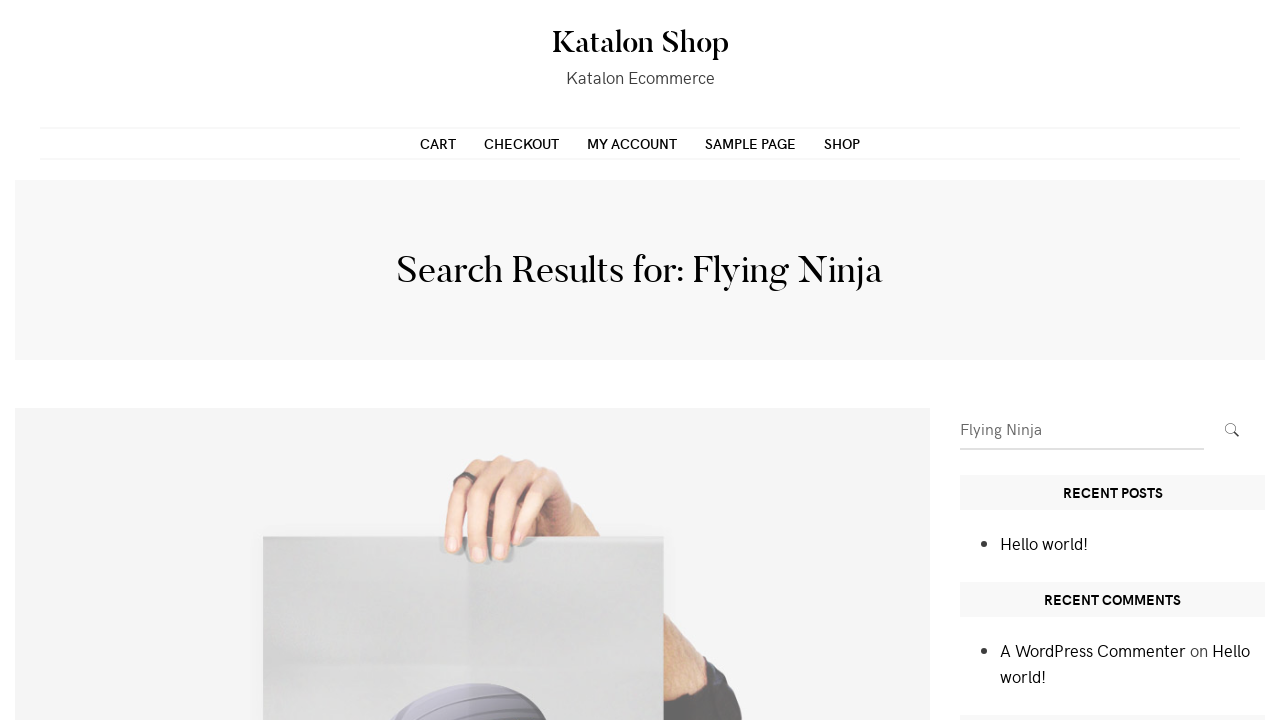

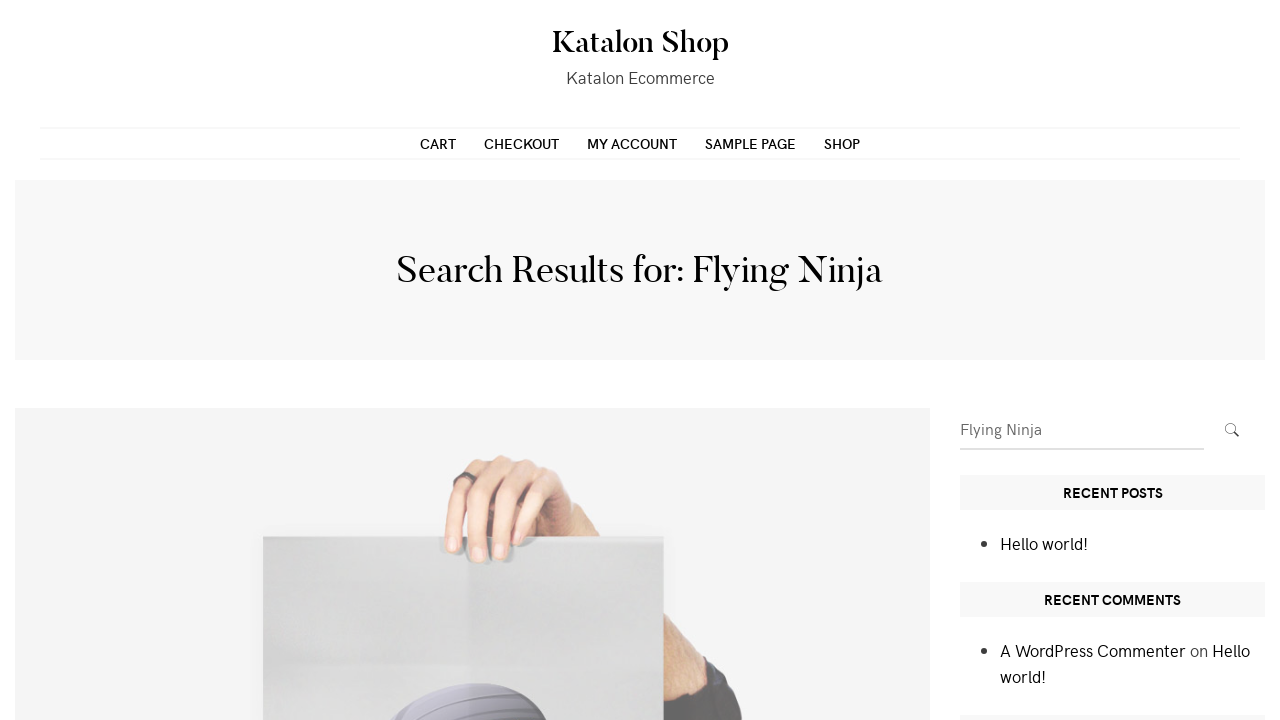